Solves a math captcha by extracting a value from an element attribute, calculating a mathematical expression, and submitting the form with checkboxes

Starting URL: http://suninjuly.github.io/get_attribute.html

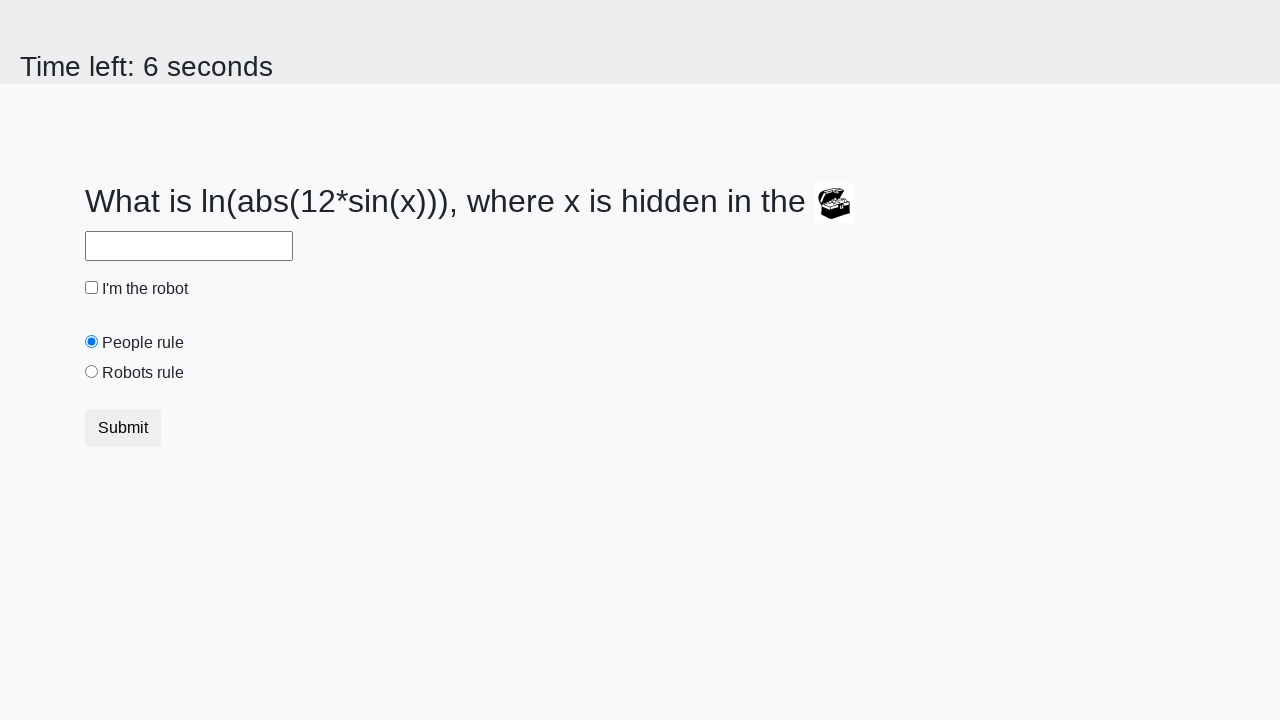

Located treasure element on page
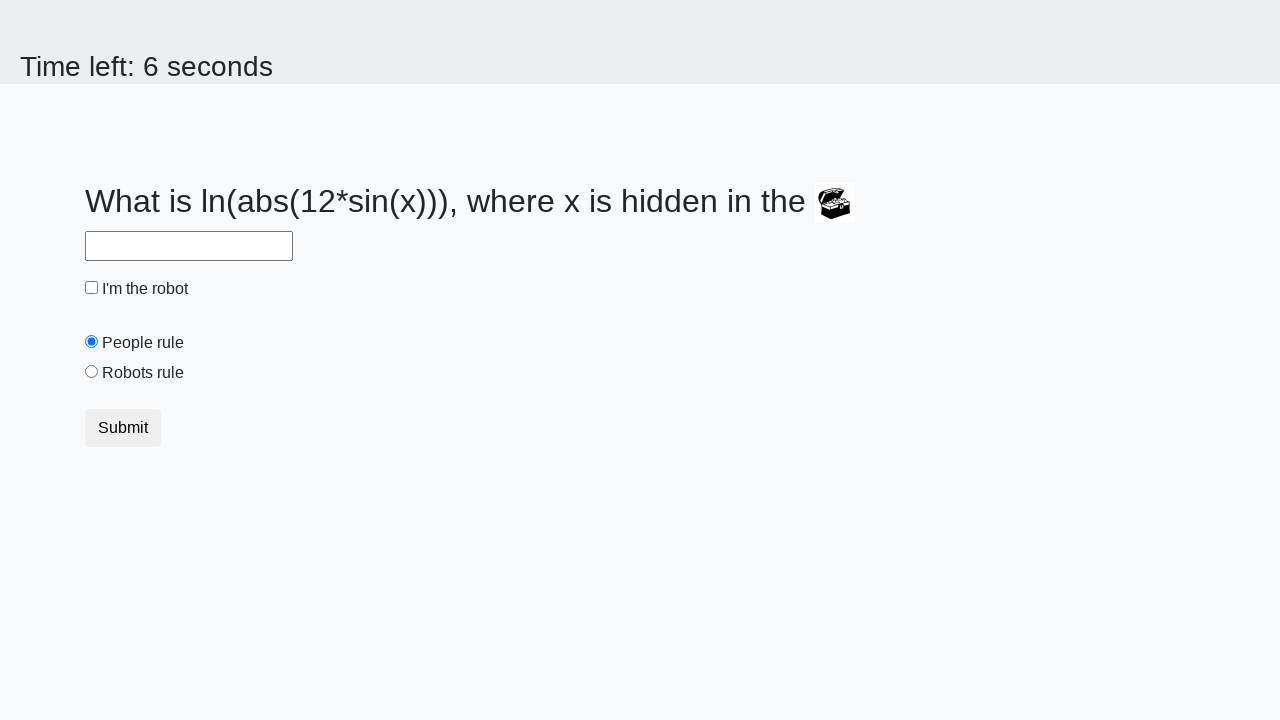

Extracted valuex attribute from treasure element: 151
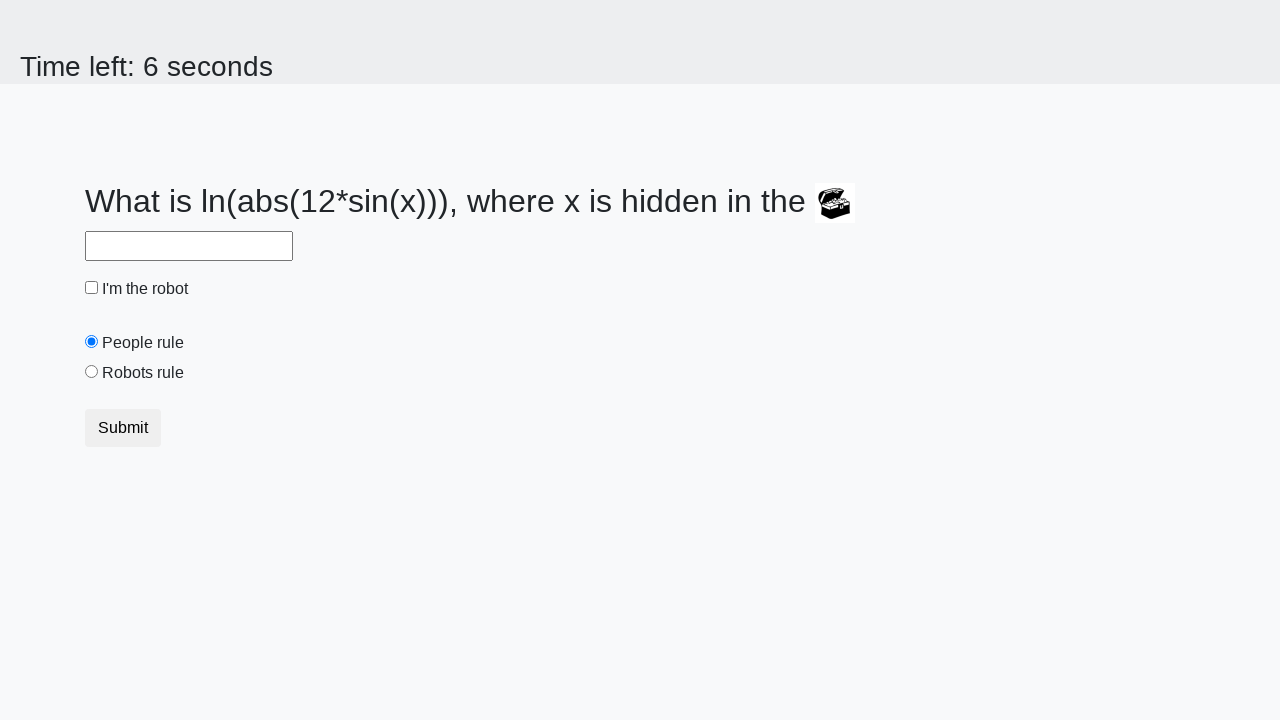

Calculated math captcha answer: 0.8861607802768571
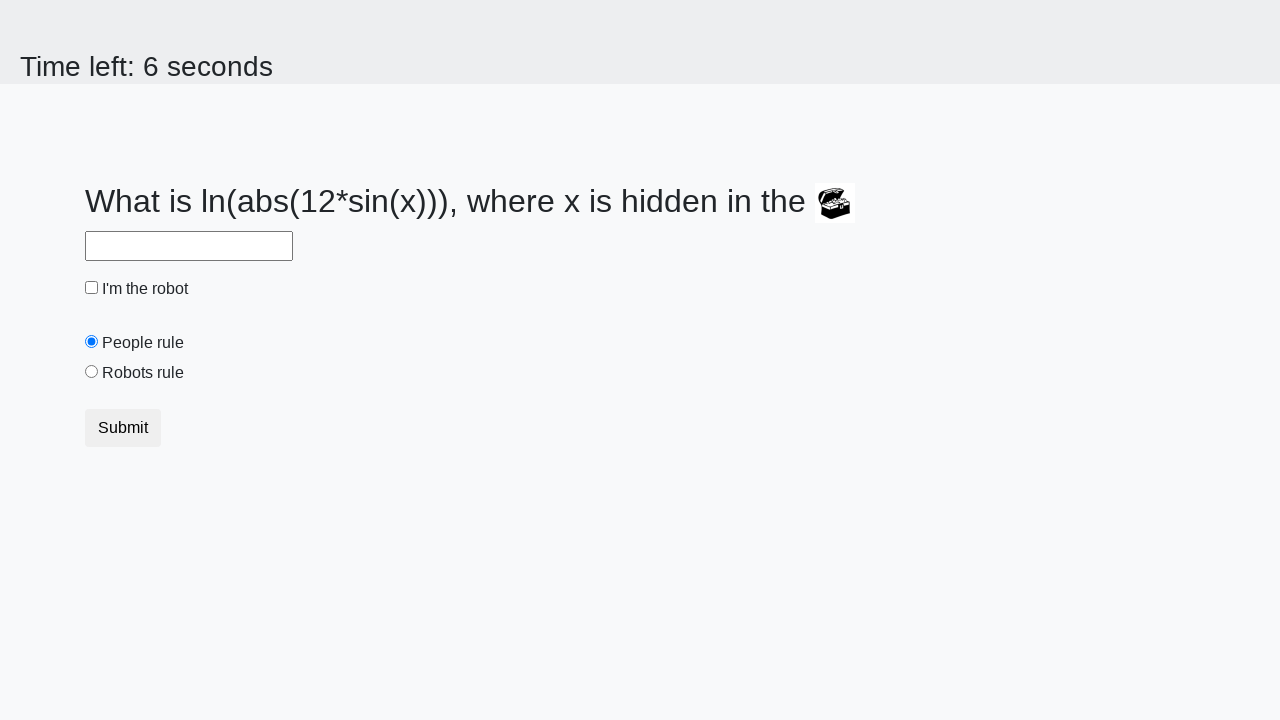

Filled answer field with calculated value on #answer
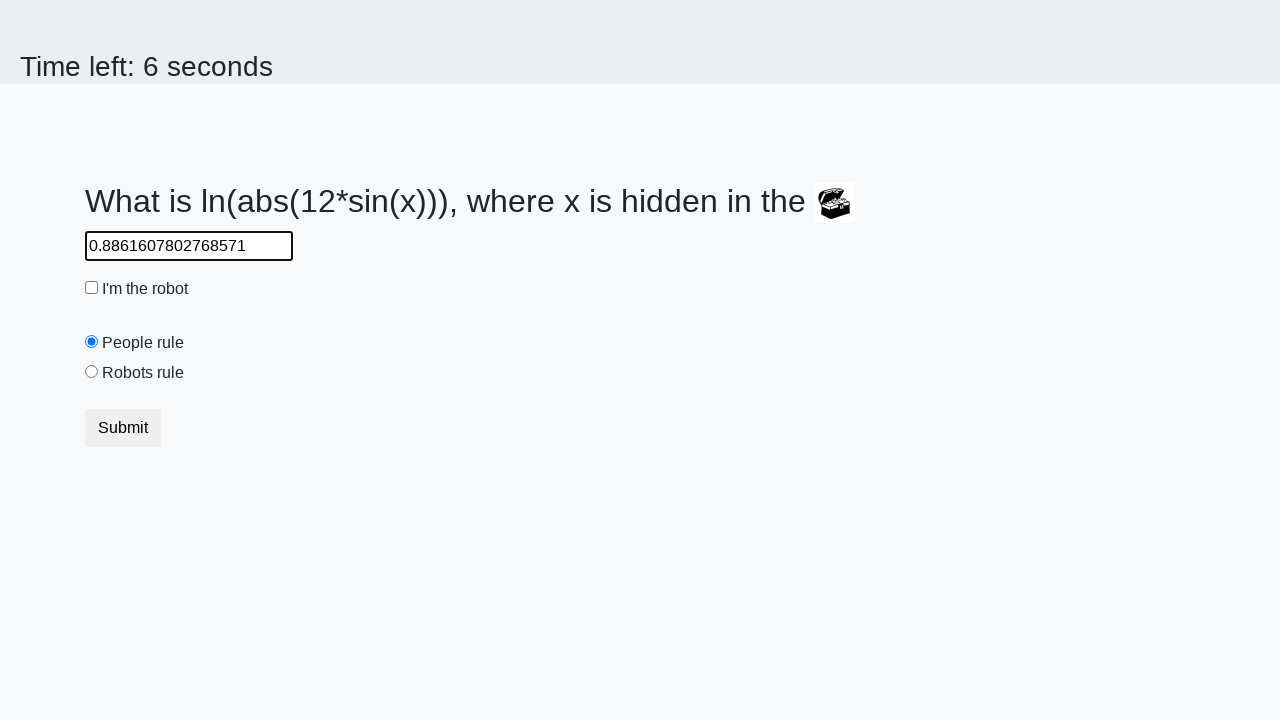

Clicked robot checkbox at (92, 288) on #robotCheckbox
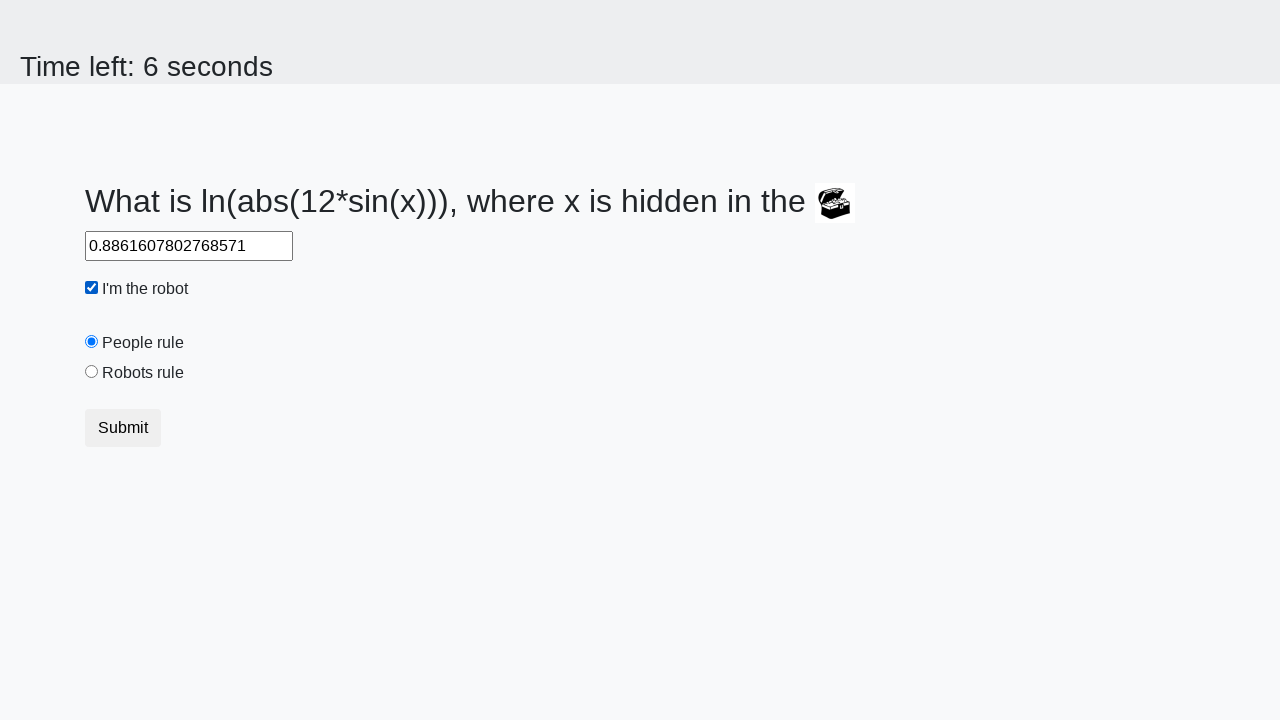

Clicked robots rule radio button at (92, 372) on #robotsRule
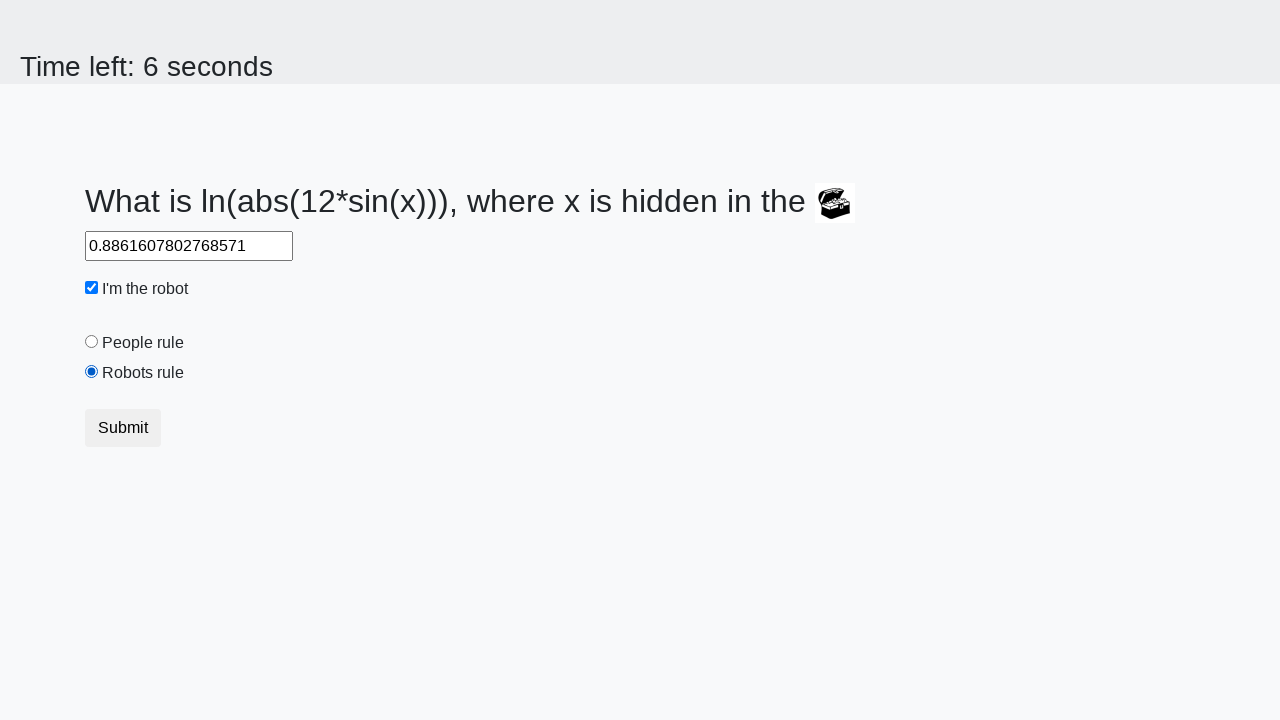

Clicked submit button to submit form at (123, 428) on .btn
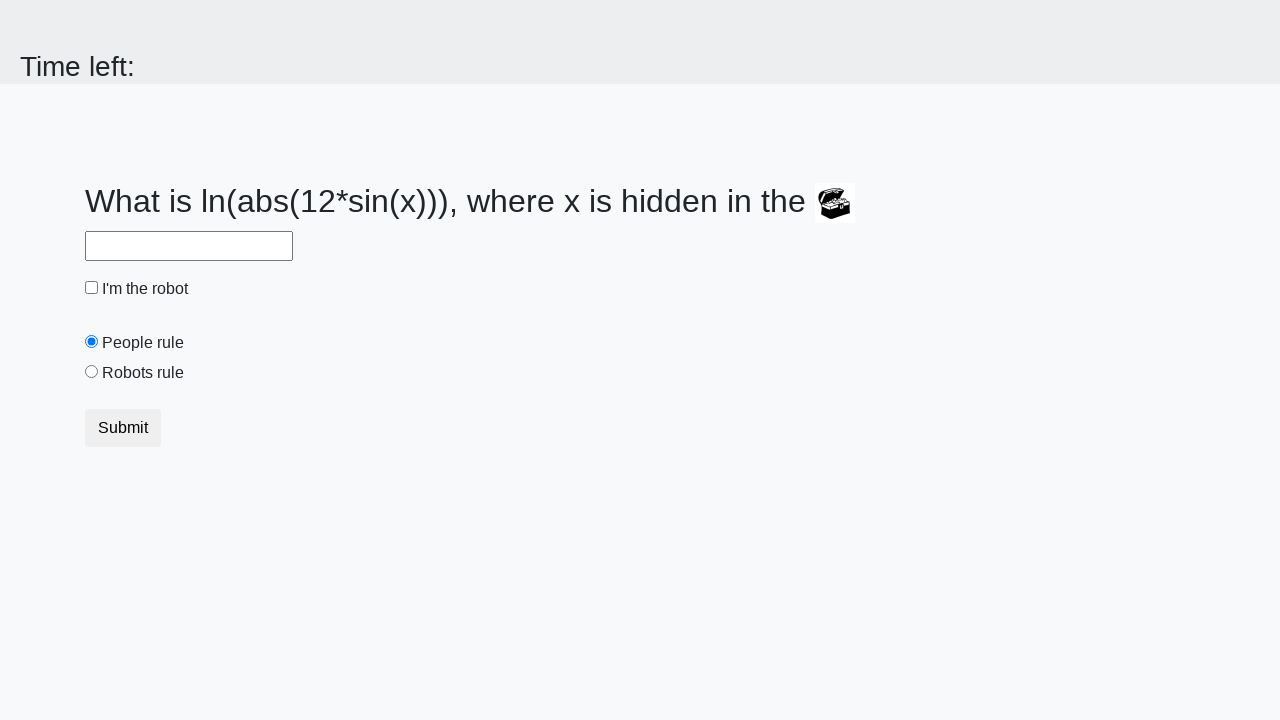

Set up alert dialog handler to accept alerts
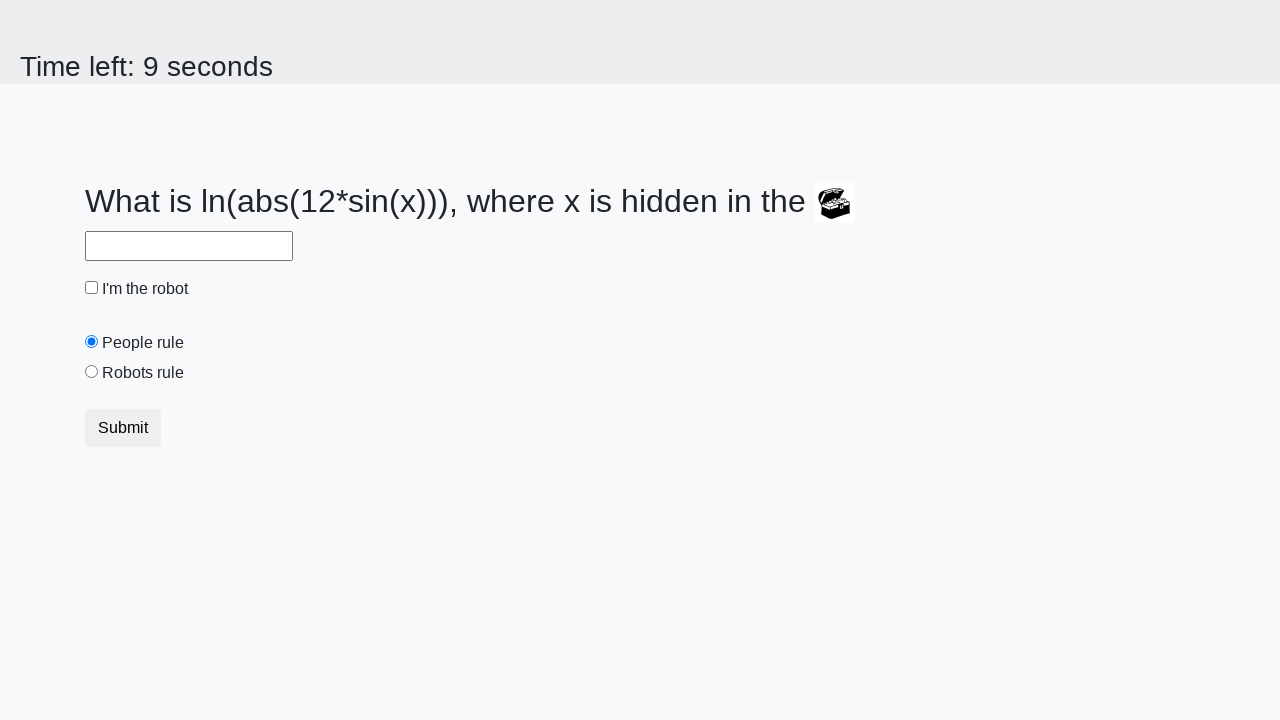

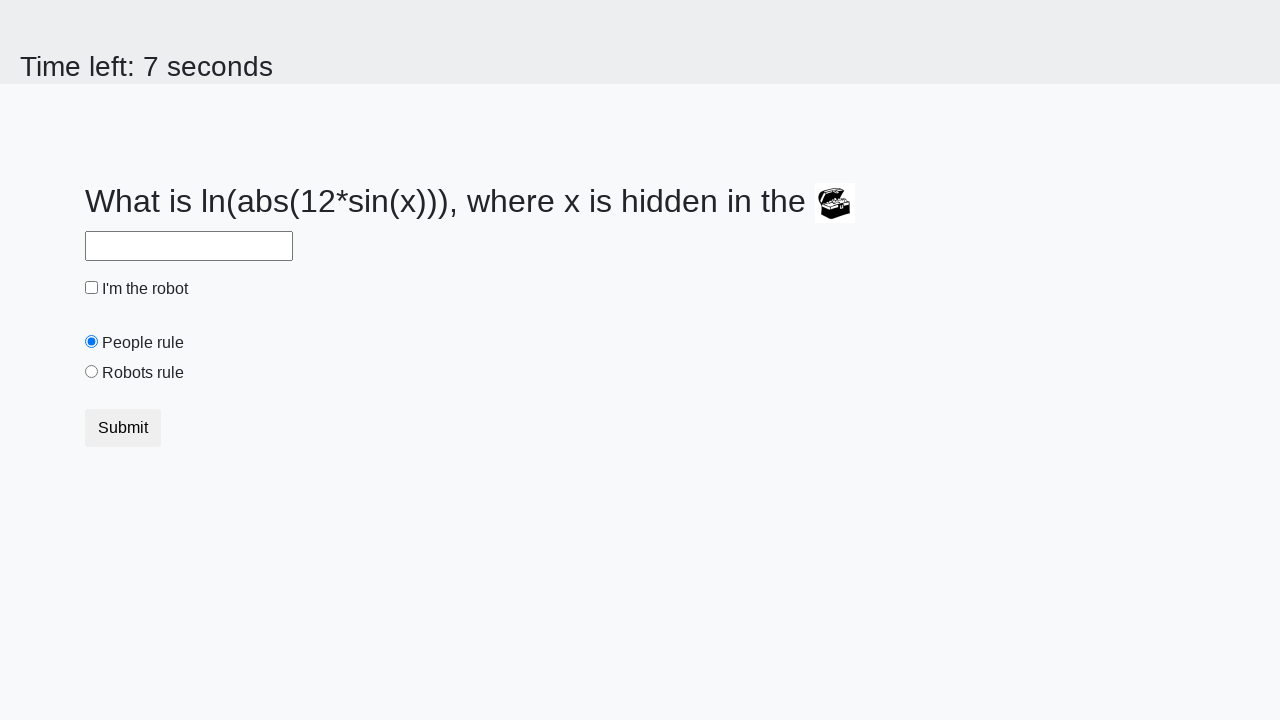